Tests file upload size limit handling by attempting to upload a larger file and checking the application response.

Starting URL: https://the-internet.herokuapp.com/upload

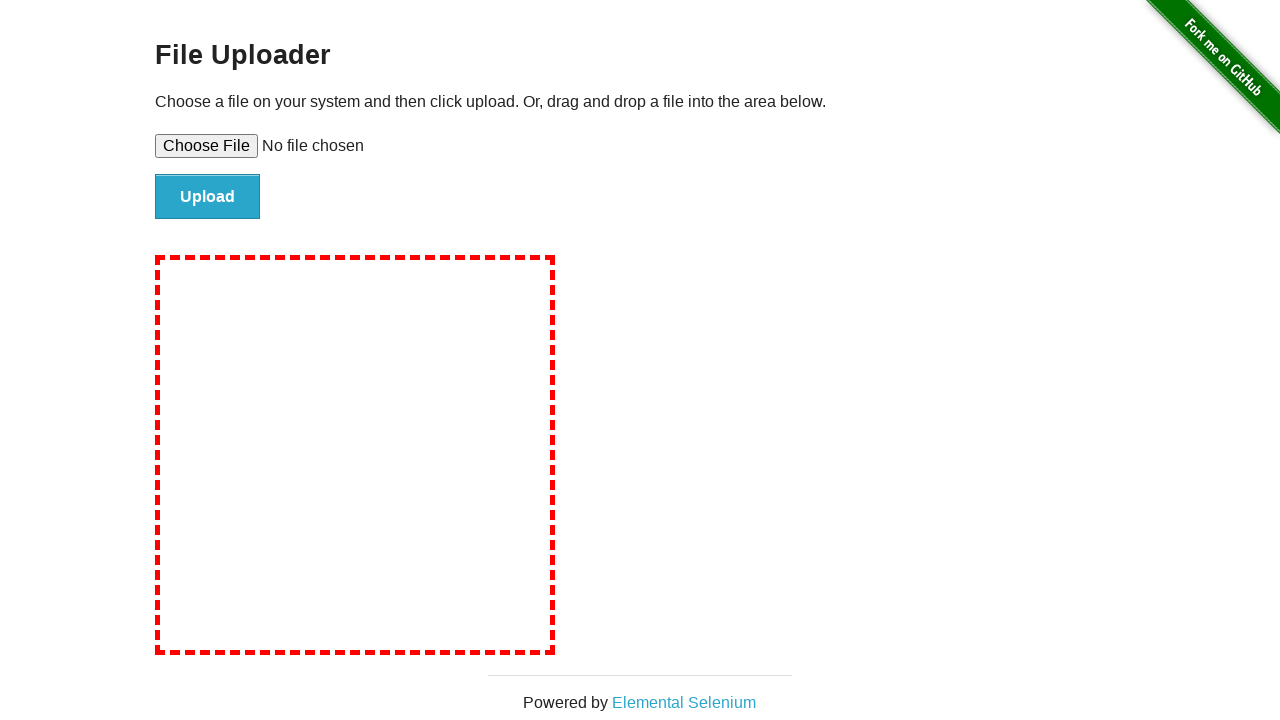

Created temporary 5MB test file for upload
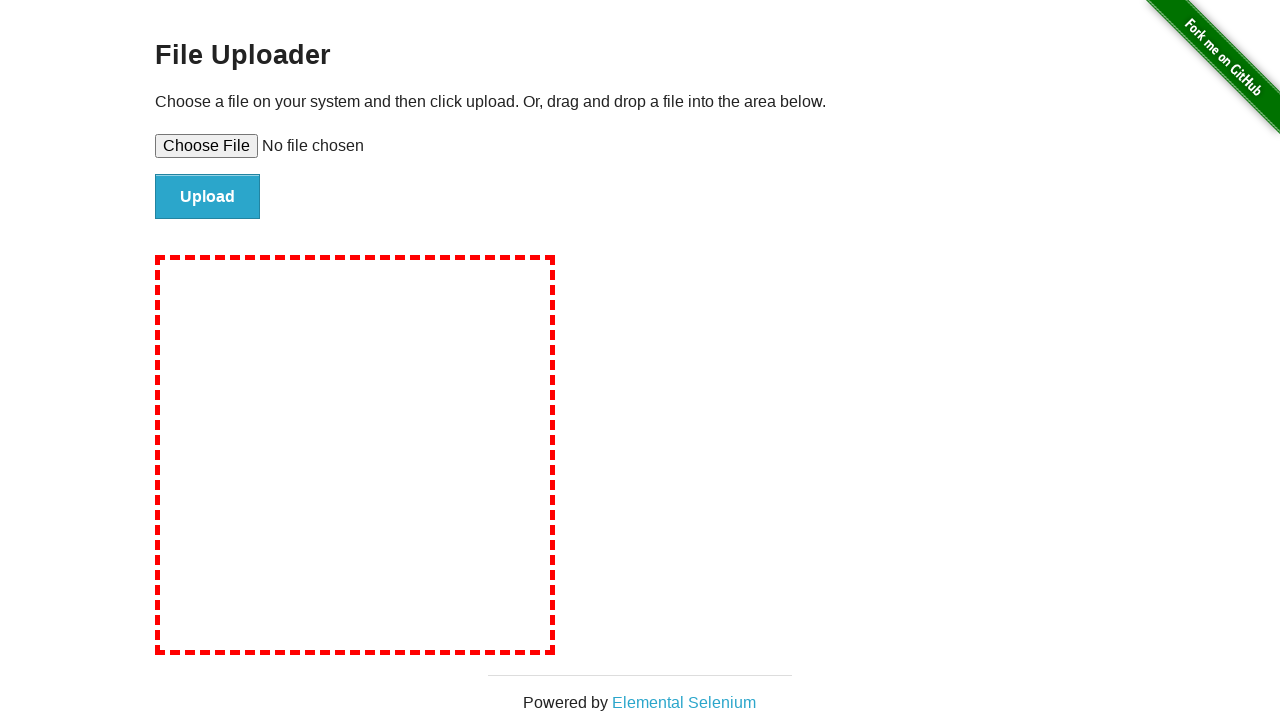

Set large test file (5MB) to file upload input
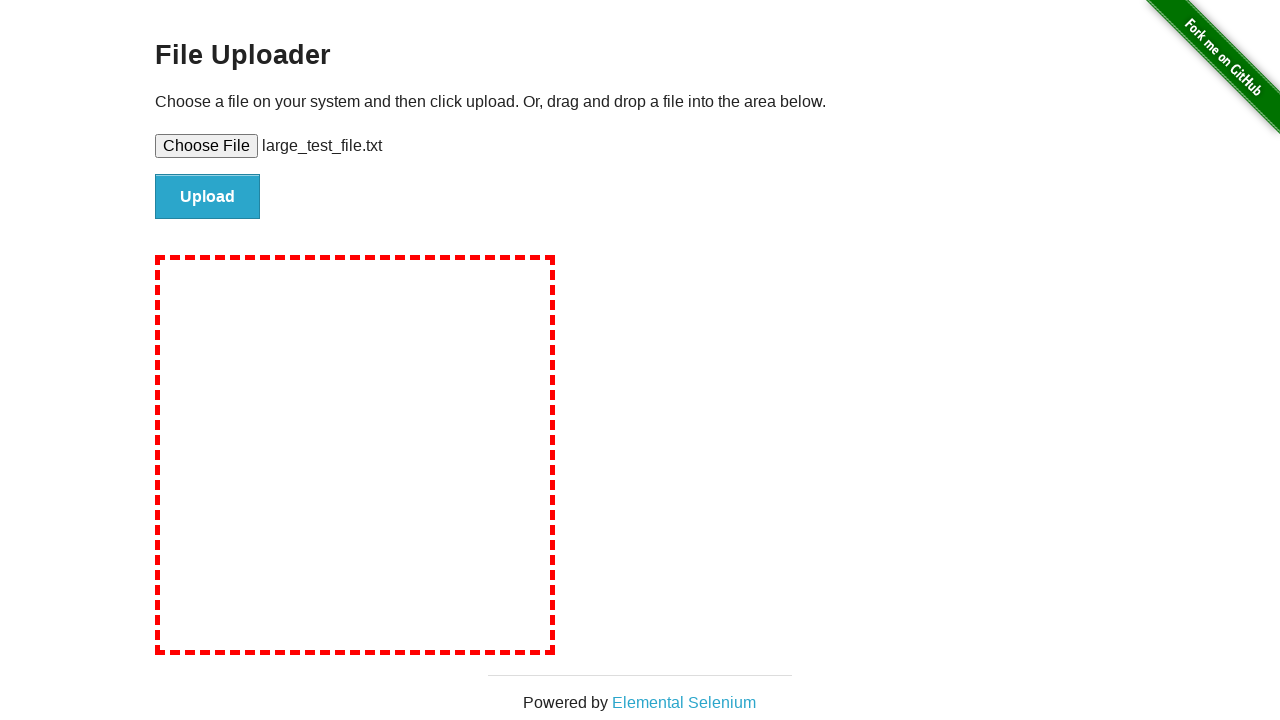

Clicked file submit button to upload large file at (208, 197) on #file-submit
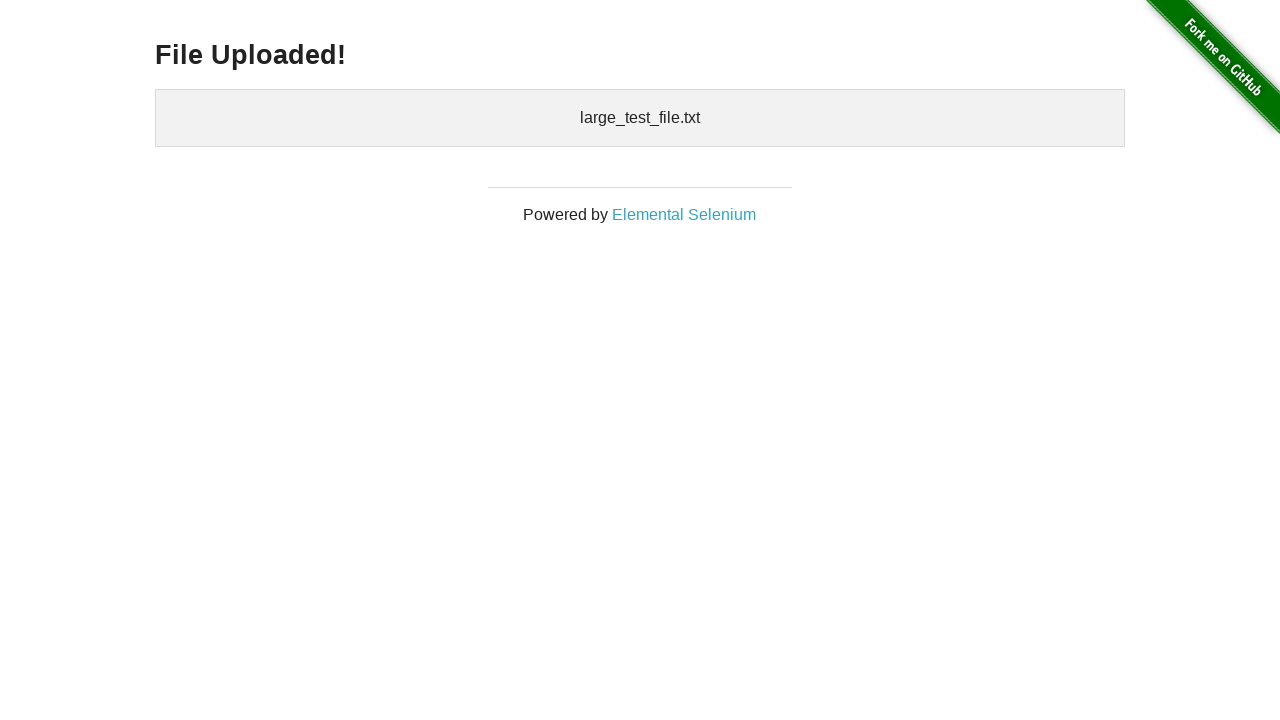

Waited for network to be idle after file upload attempt
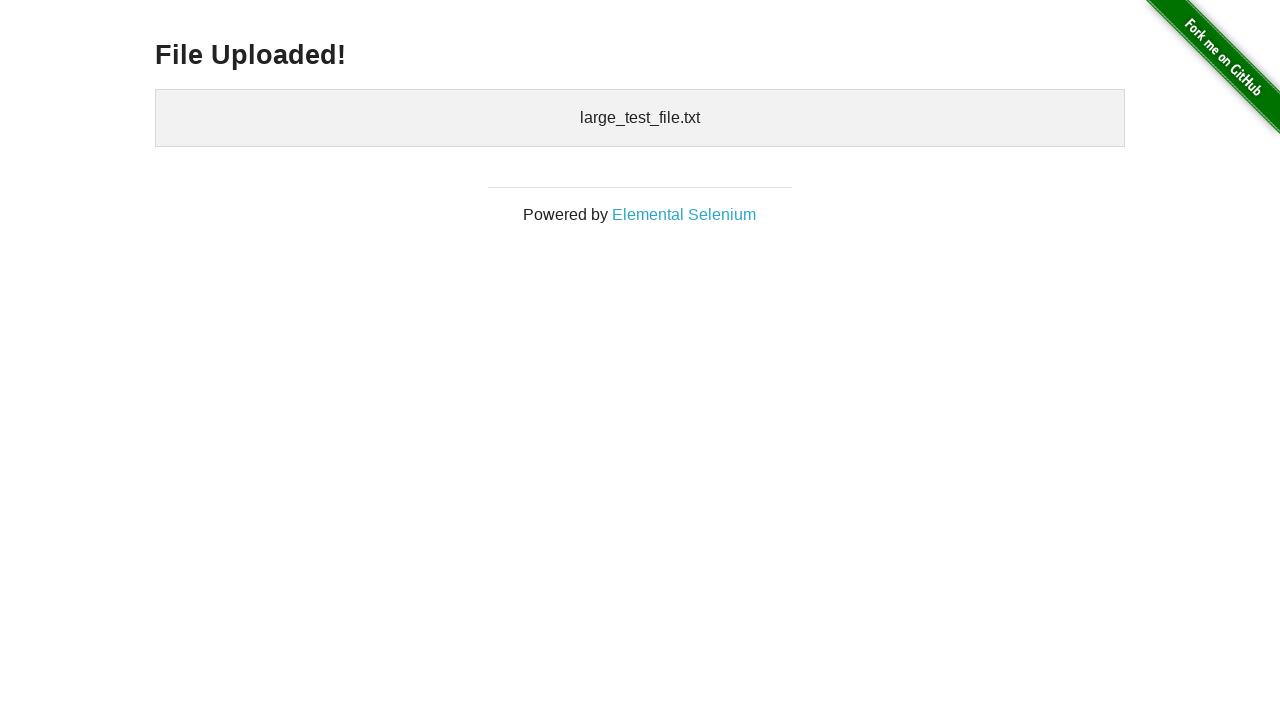

Removed temporary test file
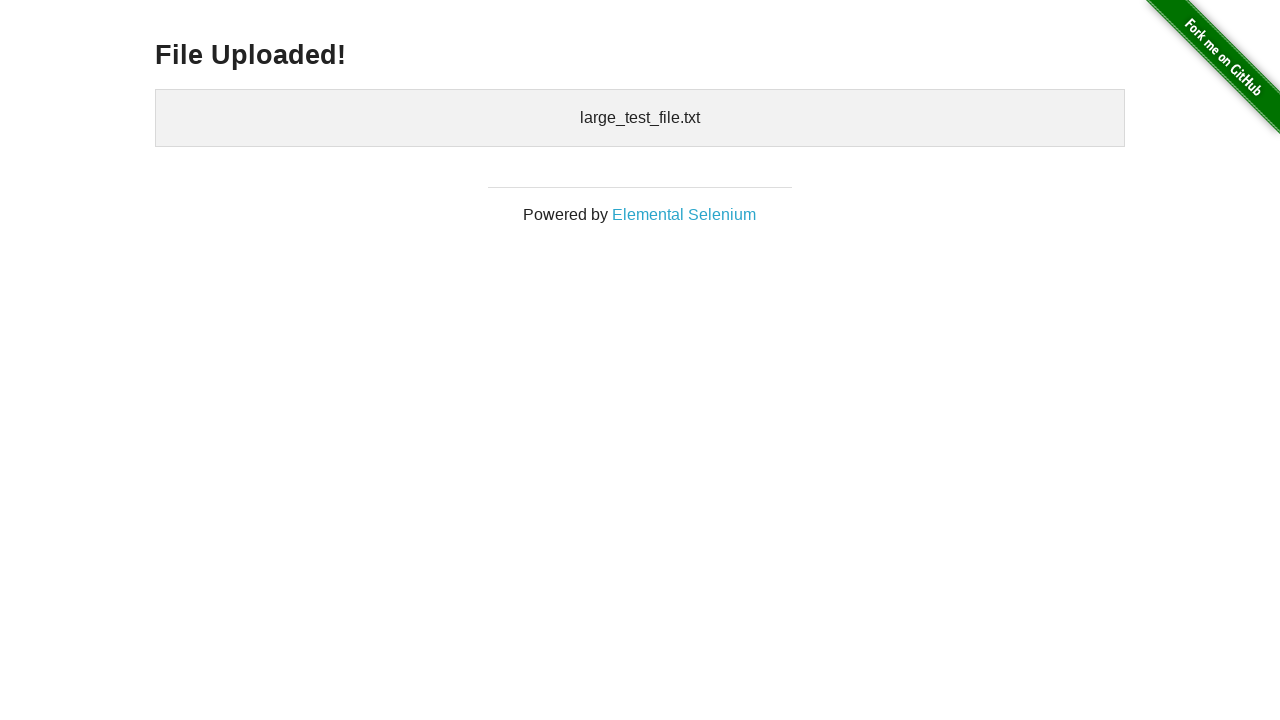

Removed temporary directory
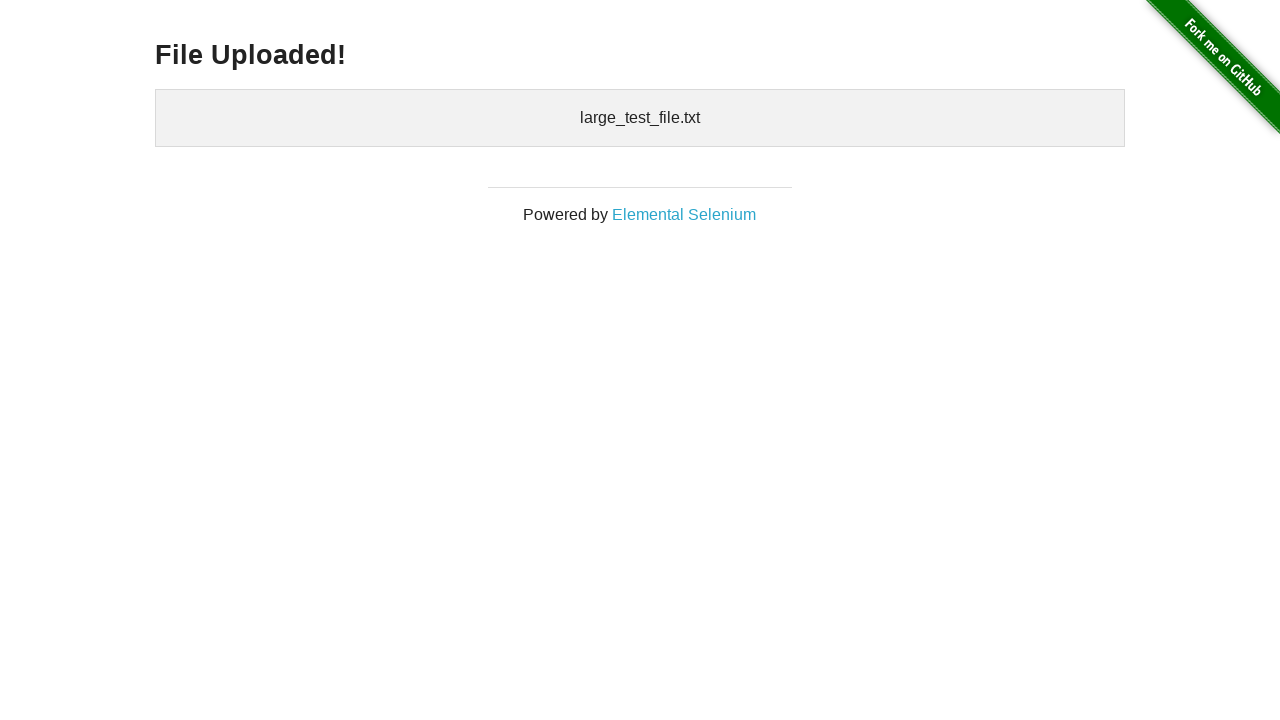

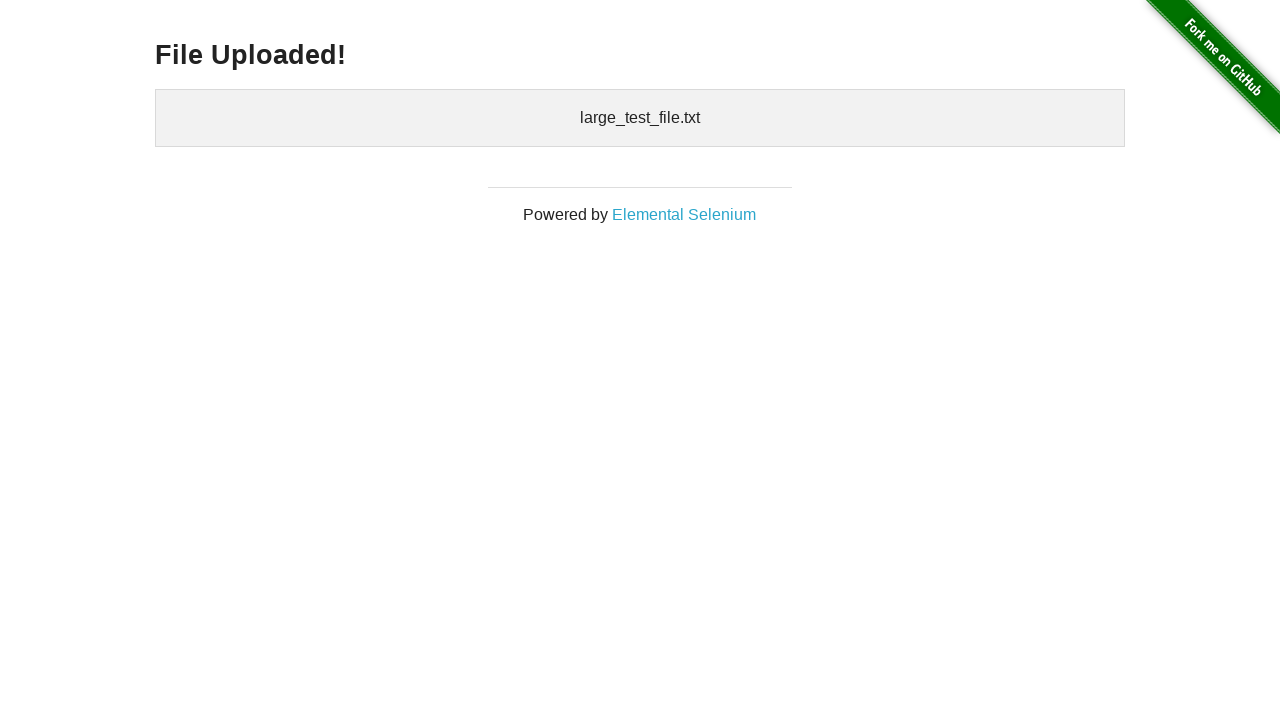